Tests that the Clear completed button is hidden when there are no completed items

Starting URL: https://demo.playwright.dev/todomvc

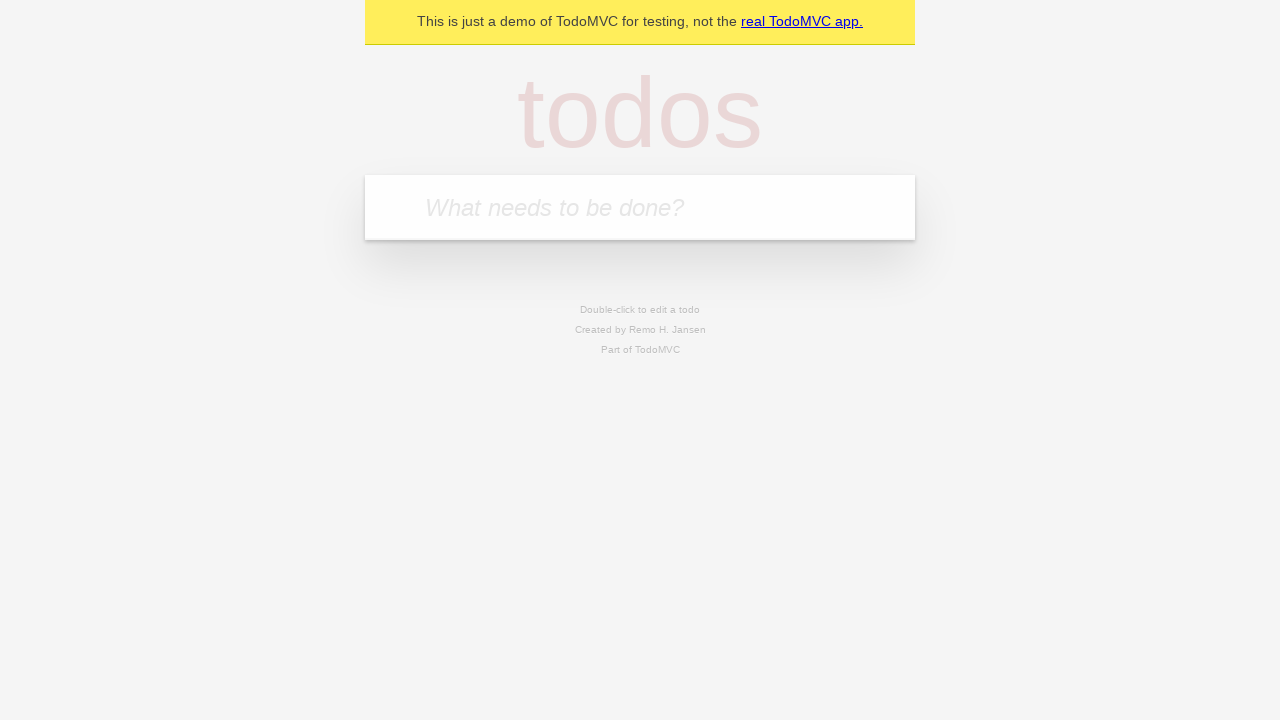

Filled todo input with 'buy some cheese' on internal:attr=[placeholder="What needs to be done?"i]
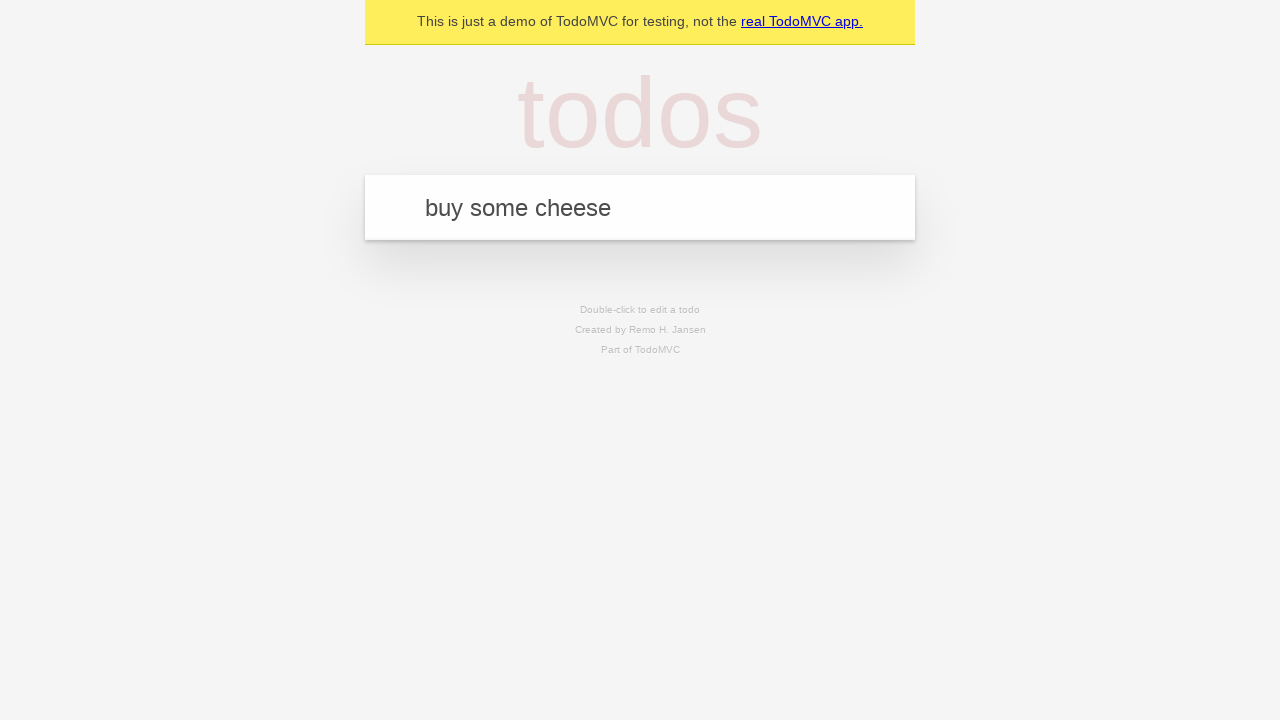

Pressed Enter to add todo 'buy some cheese' on internal:attr=[placeholder="What needs to be done?"i]
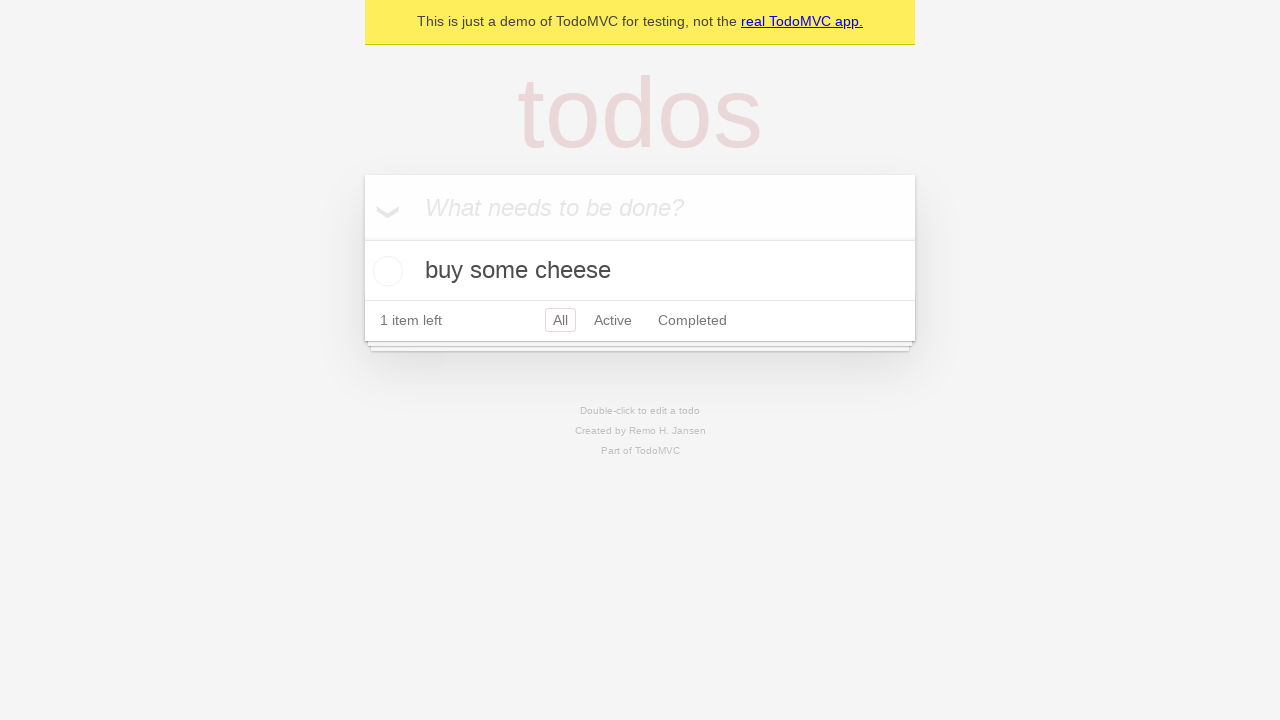

Filled todo input with 'feed the cat' on internal:attr=[placeholder="What needs to be done?"i]
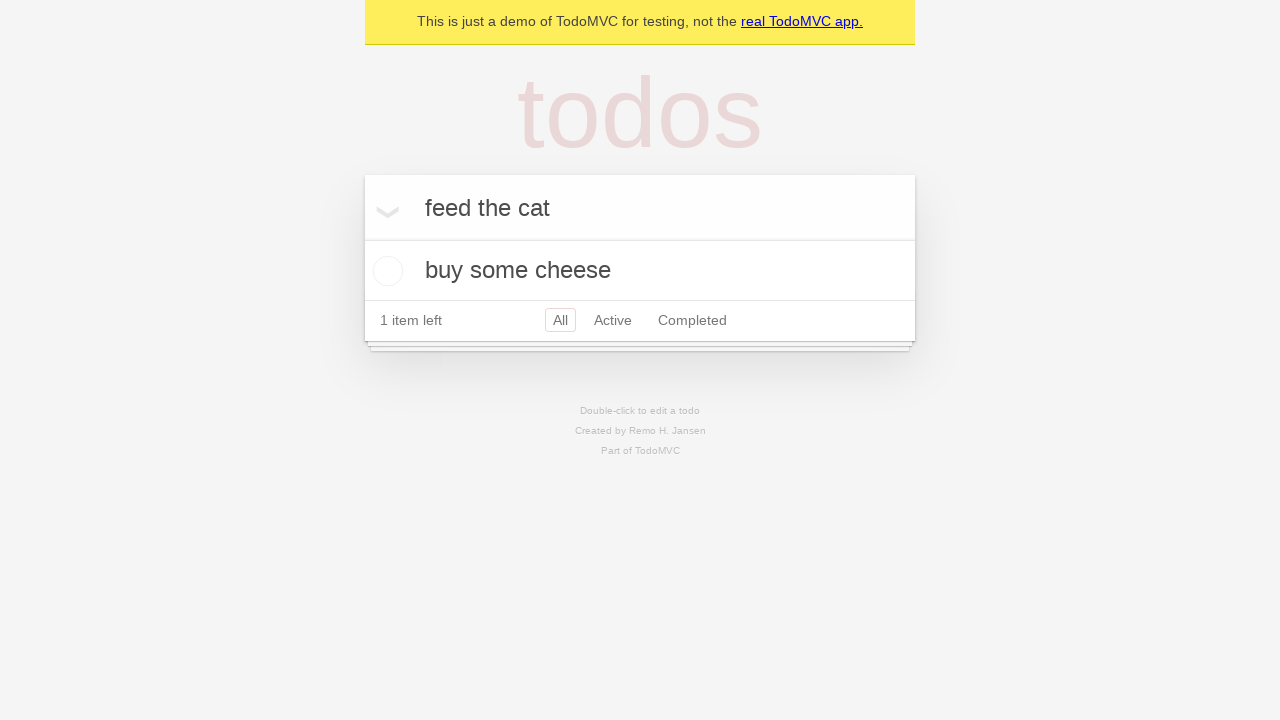

Pressed Enter to add todo 'feed the cat' on internal:attr=[placeholder="What needs to be done?"i]
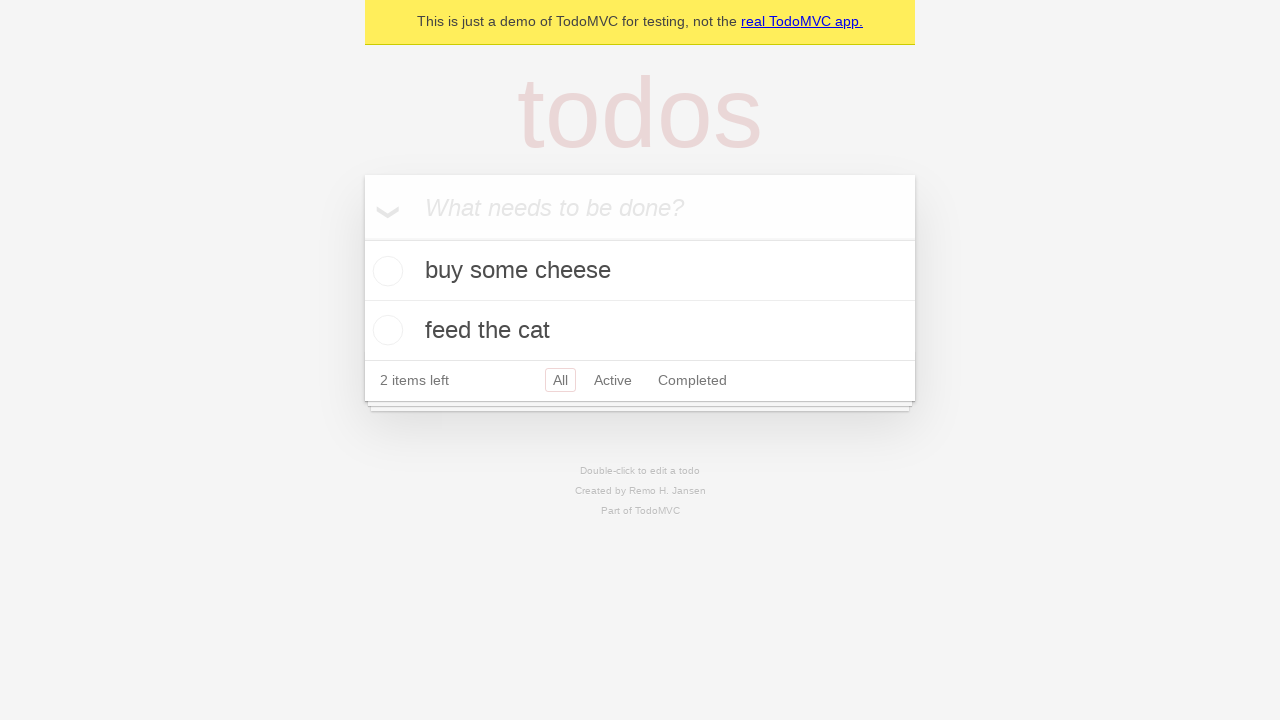

Filled todo input with 'book a doctors appointment' on internal:attr=[placeholder="What needs to be done?"i]
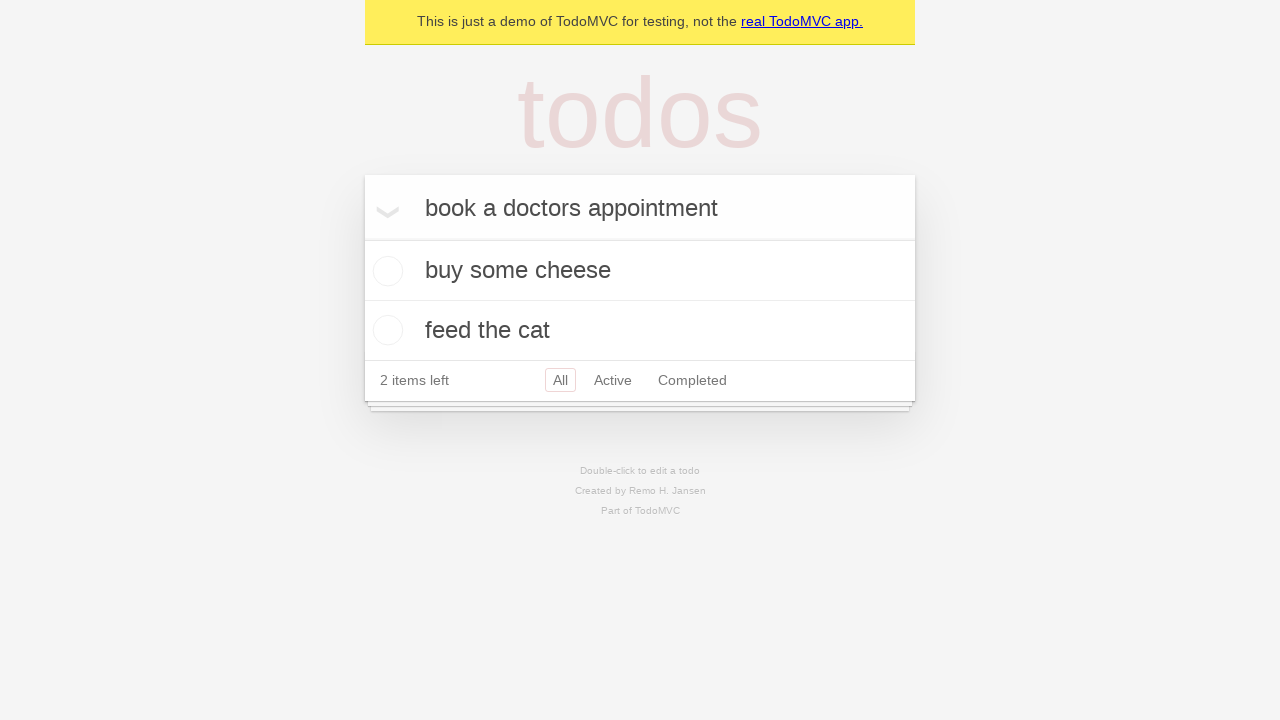

Pressed Enter to add todo 'book a doctors appointment' on internal:attr=[placeholder="What needs to be done?"i]
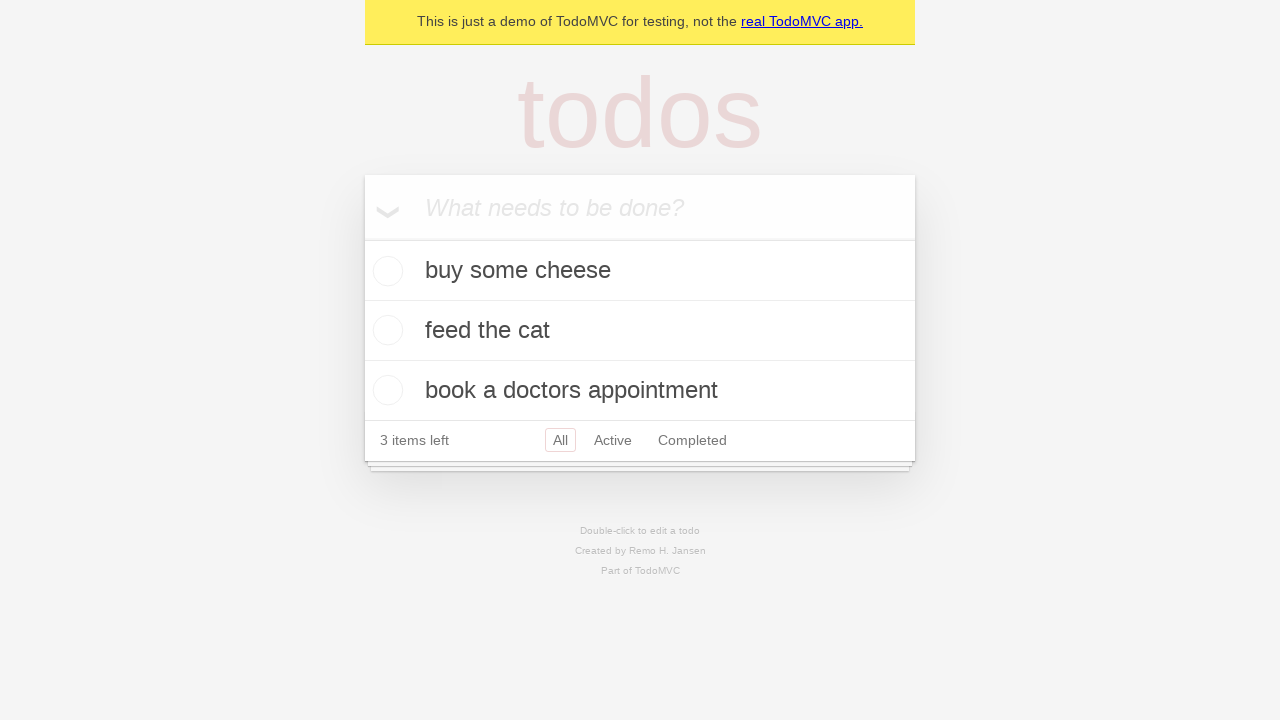

Waited for all todo items to load
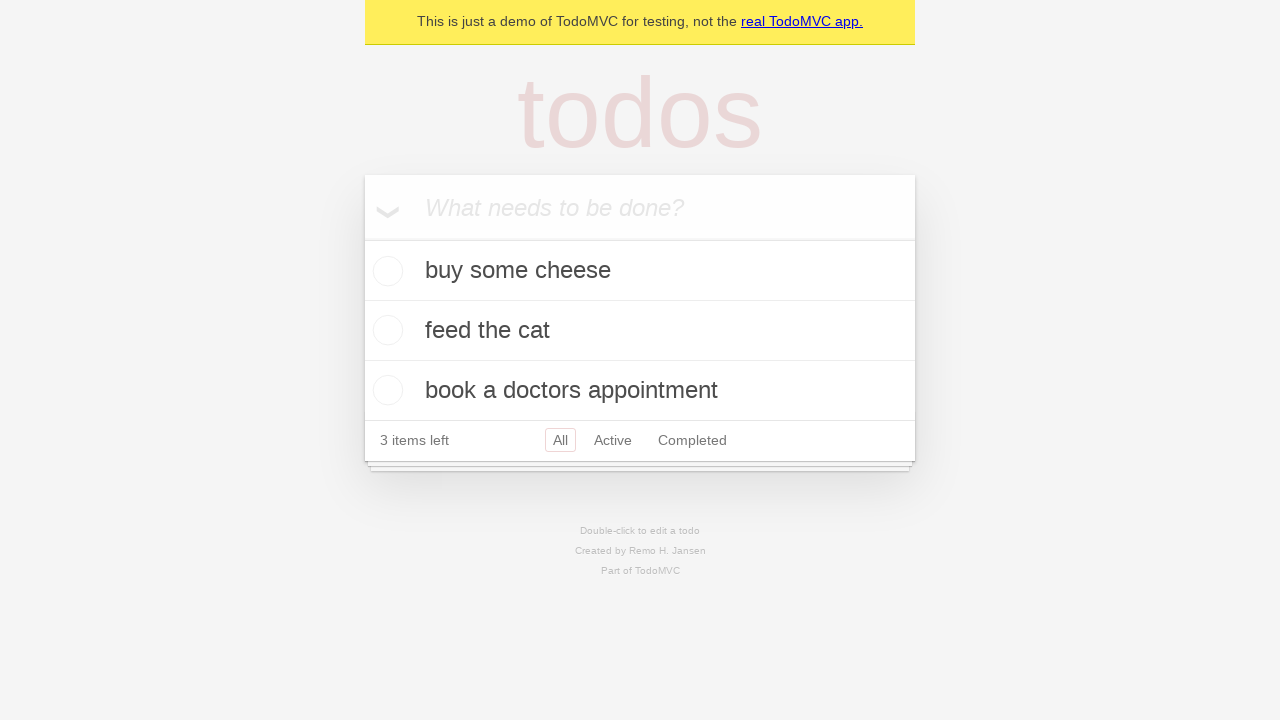

Checked the first todo item as completed at (385, 271) on .todo-list li .toggle >> nth=0
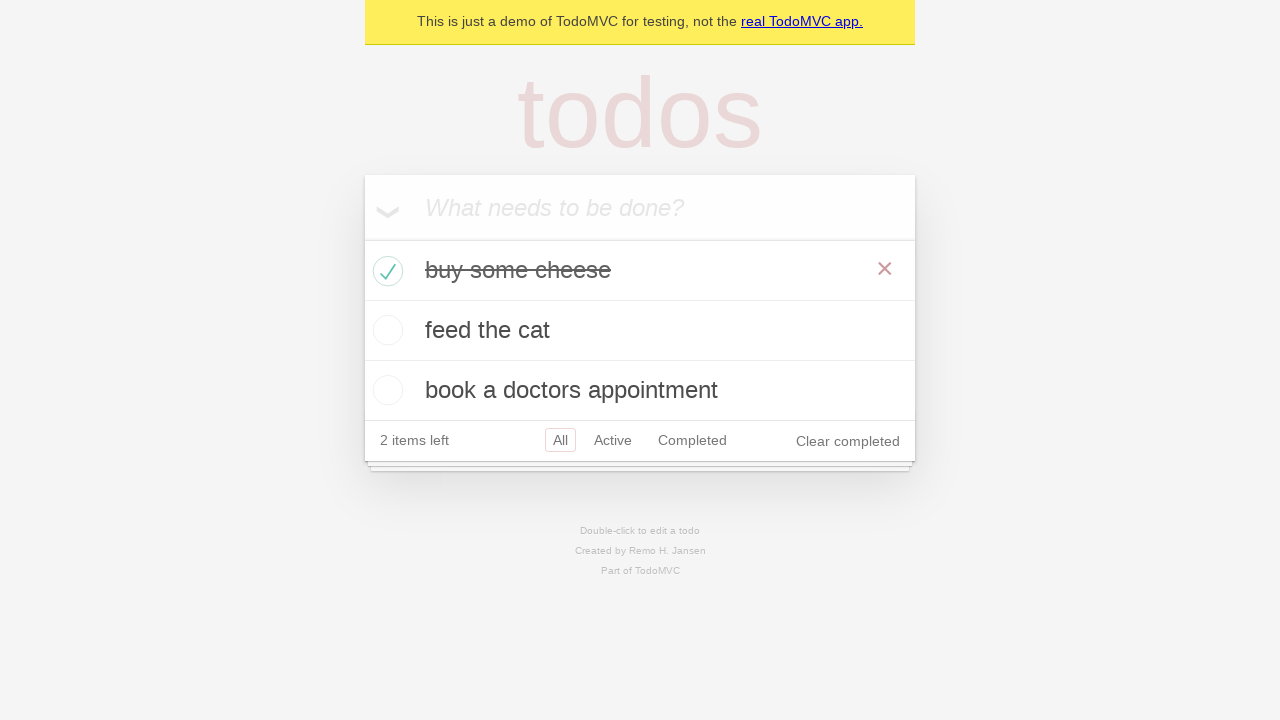

Clicked 'Clear completed' button at (848, 441) on internal:role=button[name="Clear completed"i]
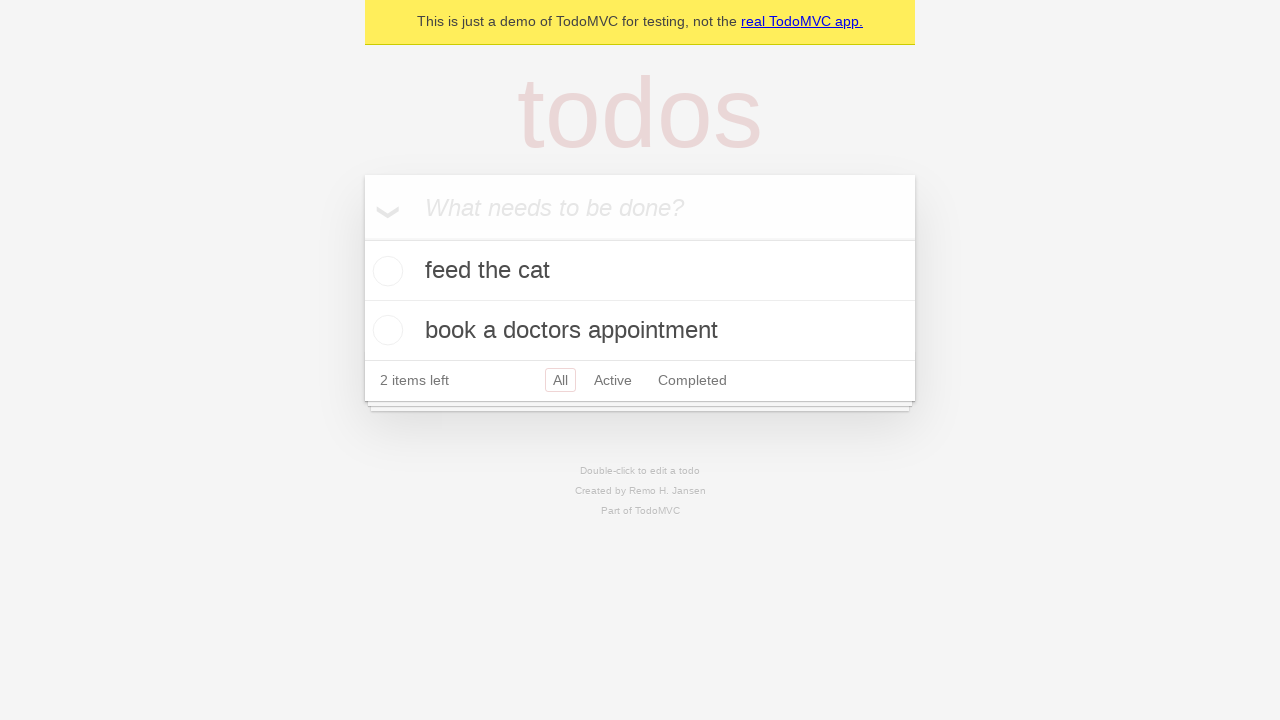

Verified that 'Clear completed' button is hidden when no completed items remain
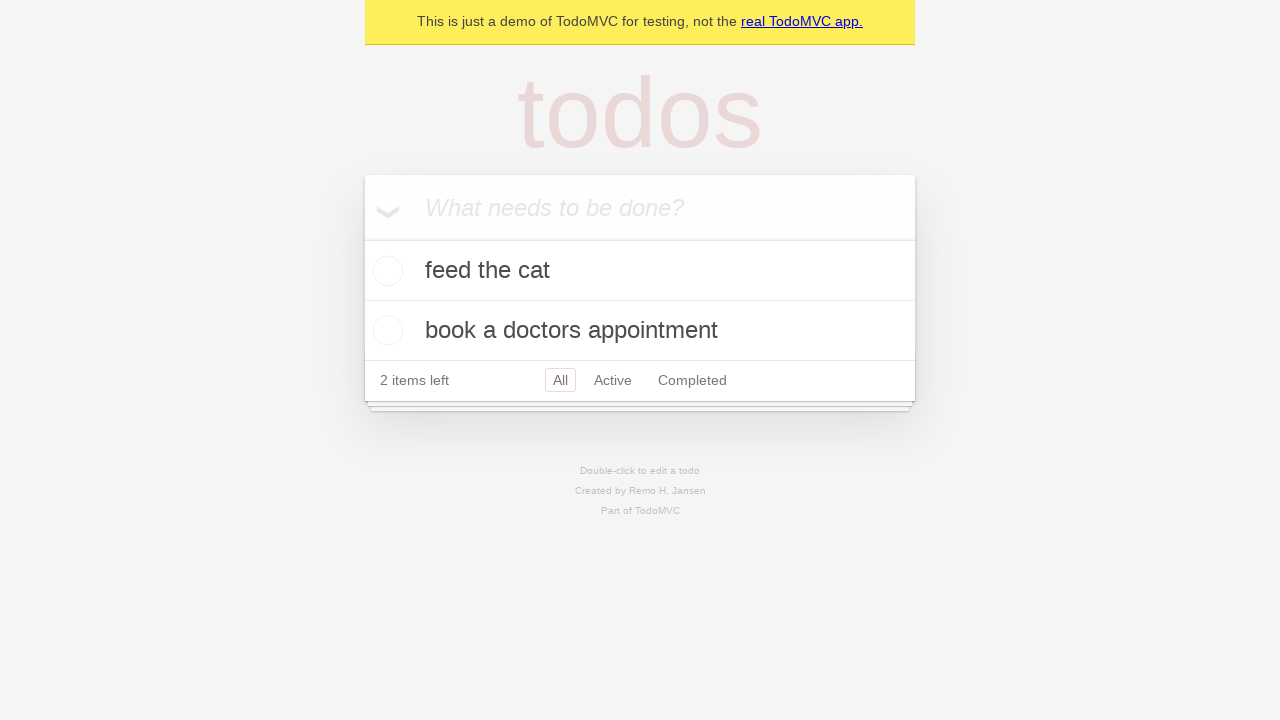

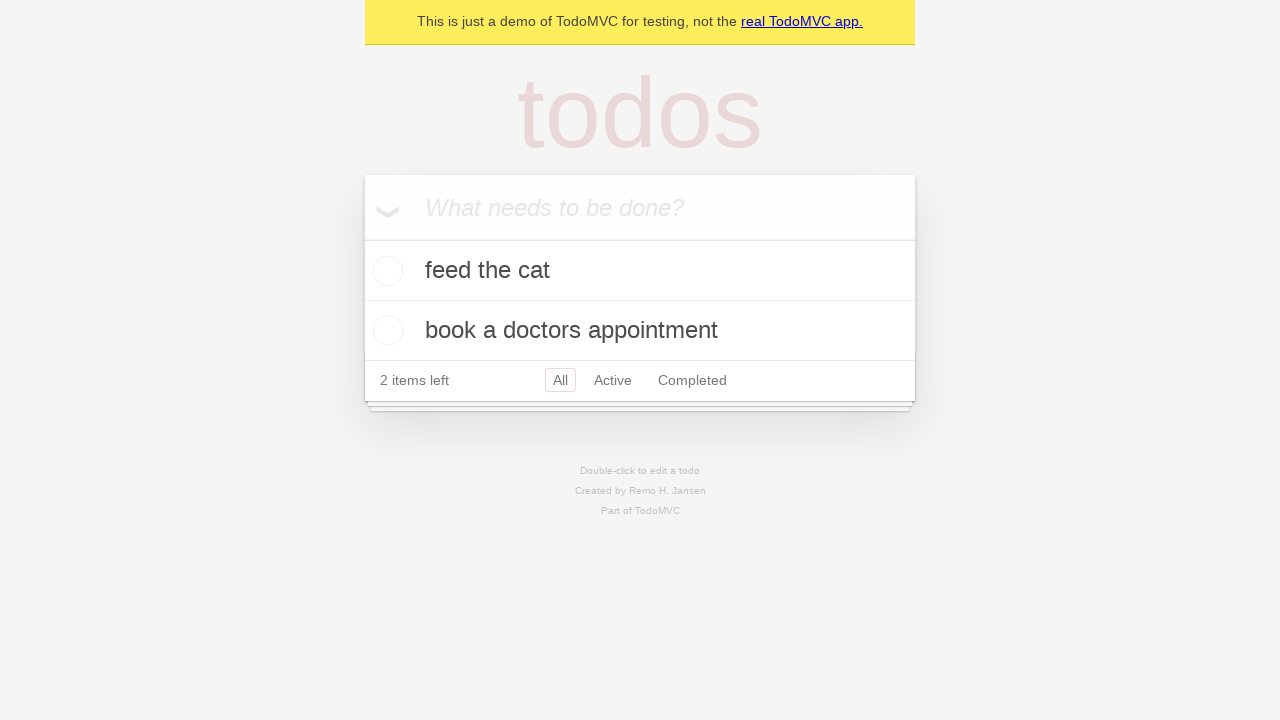